Tests drag functionality by moving an element to a specific offset position using coordinates

Starting URL: https://jqueryui.com/droppable/

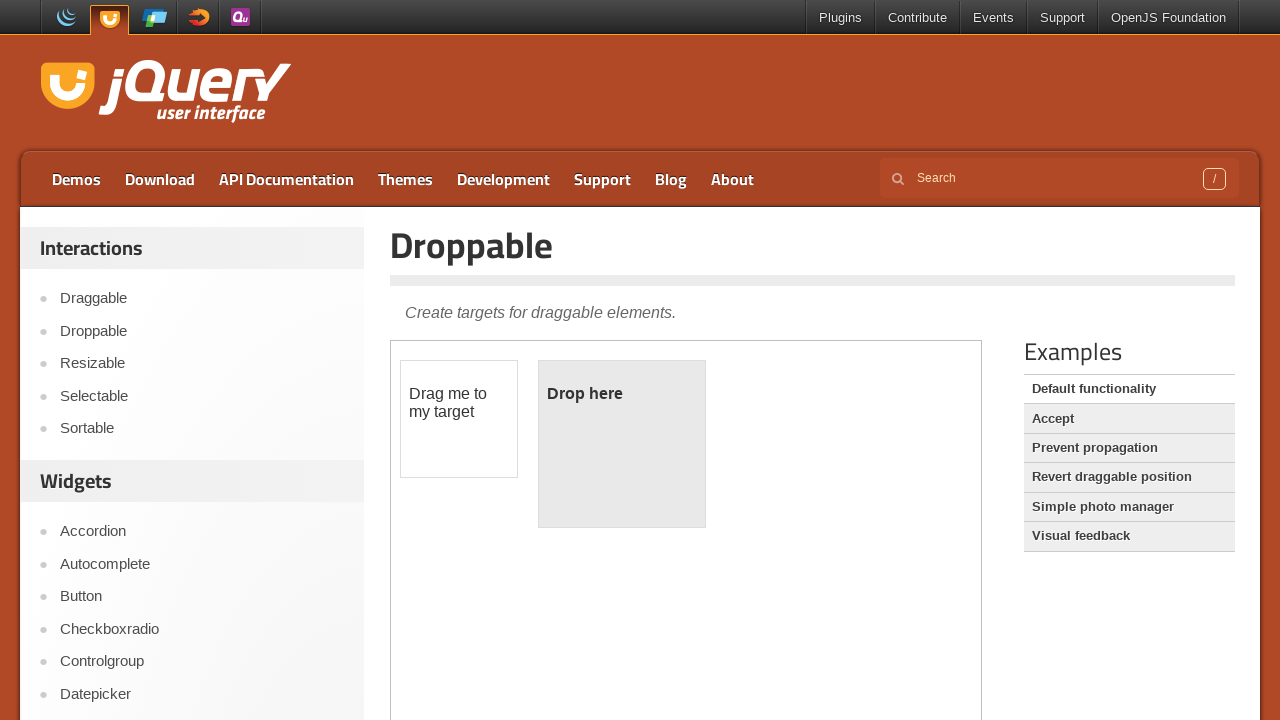

Located iframe containing drag and drop elements
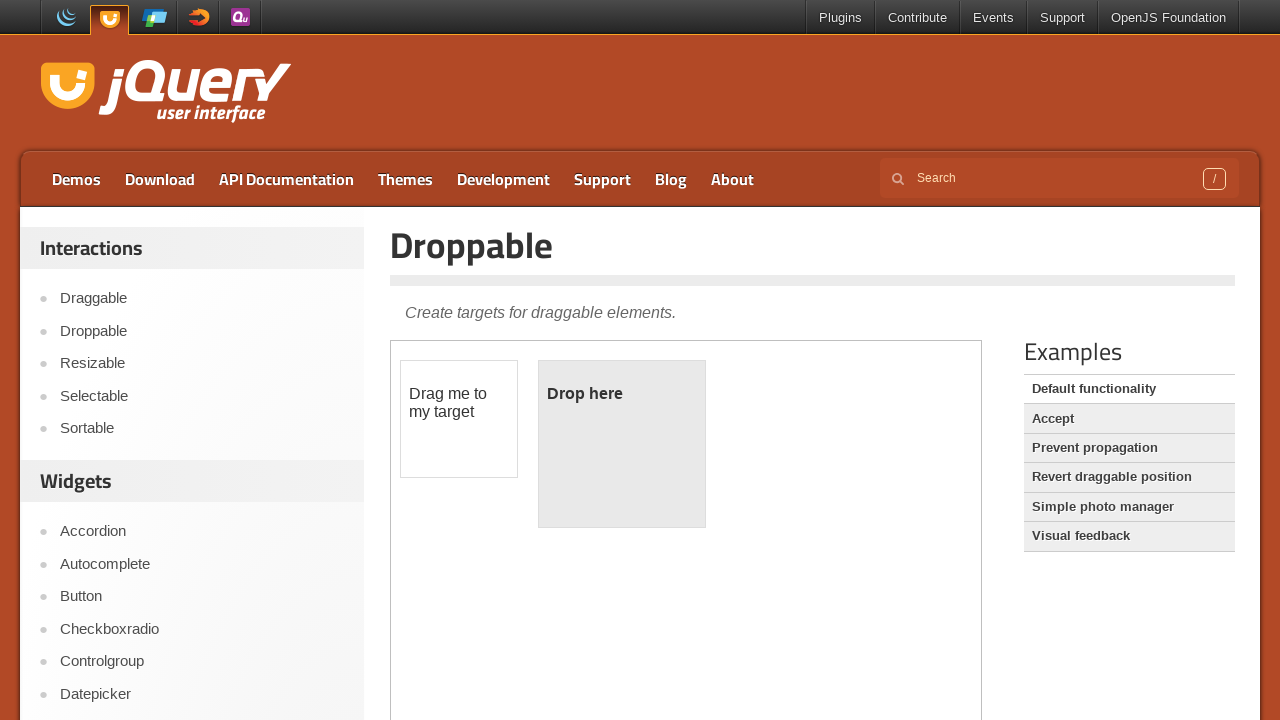

Located draggable element with ID 'draggable'
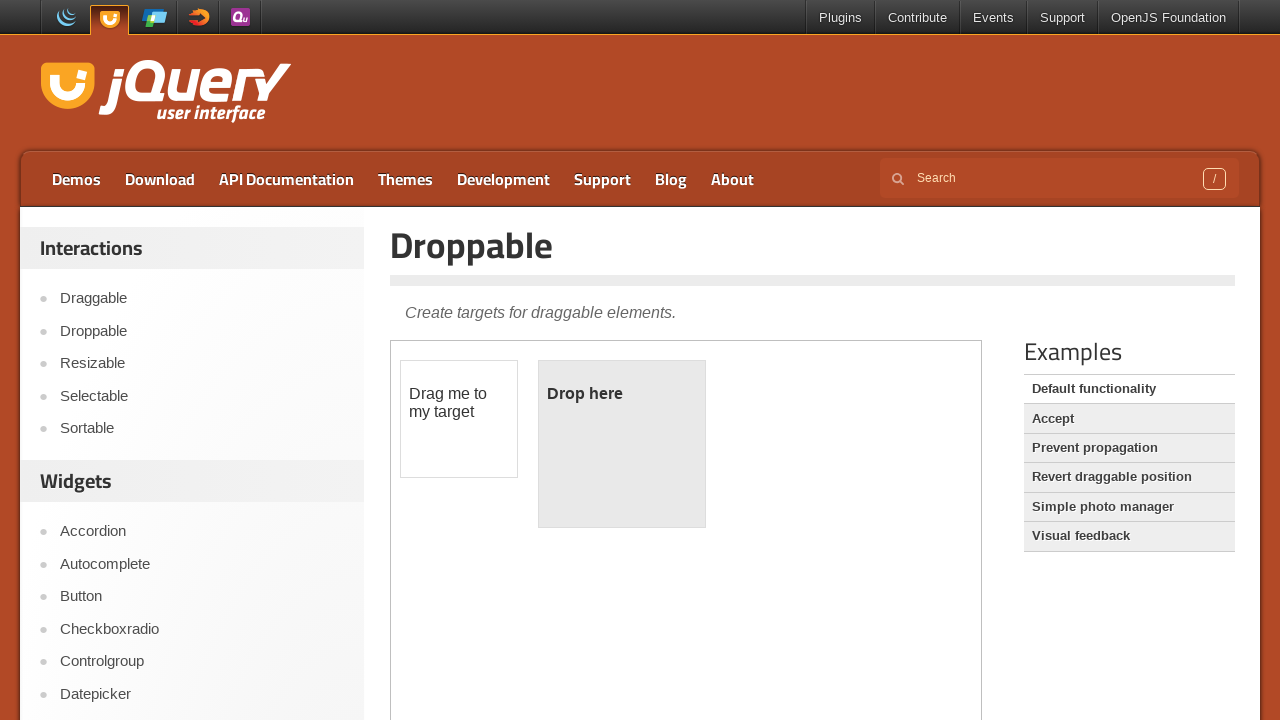

Retrieved bounding box of draggable element
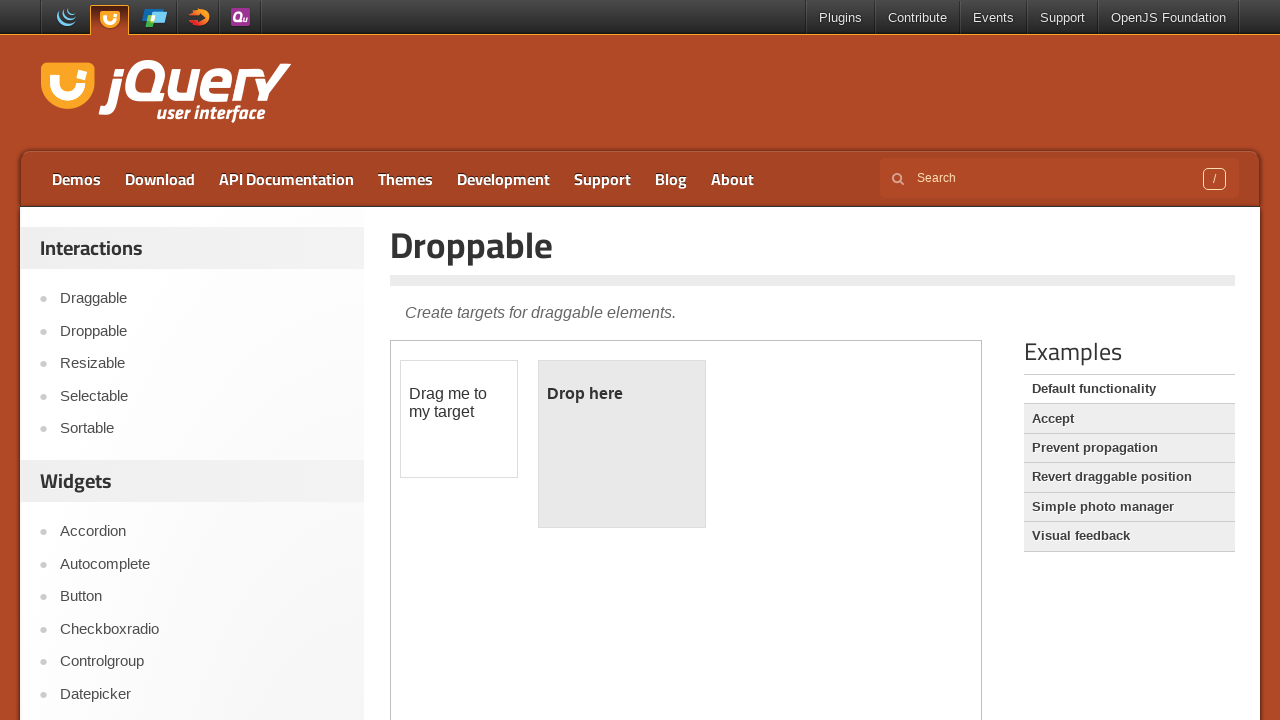

Moved mouse to center of draggable element at (459, 419)
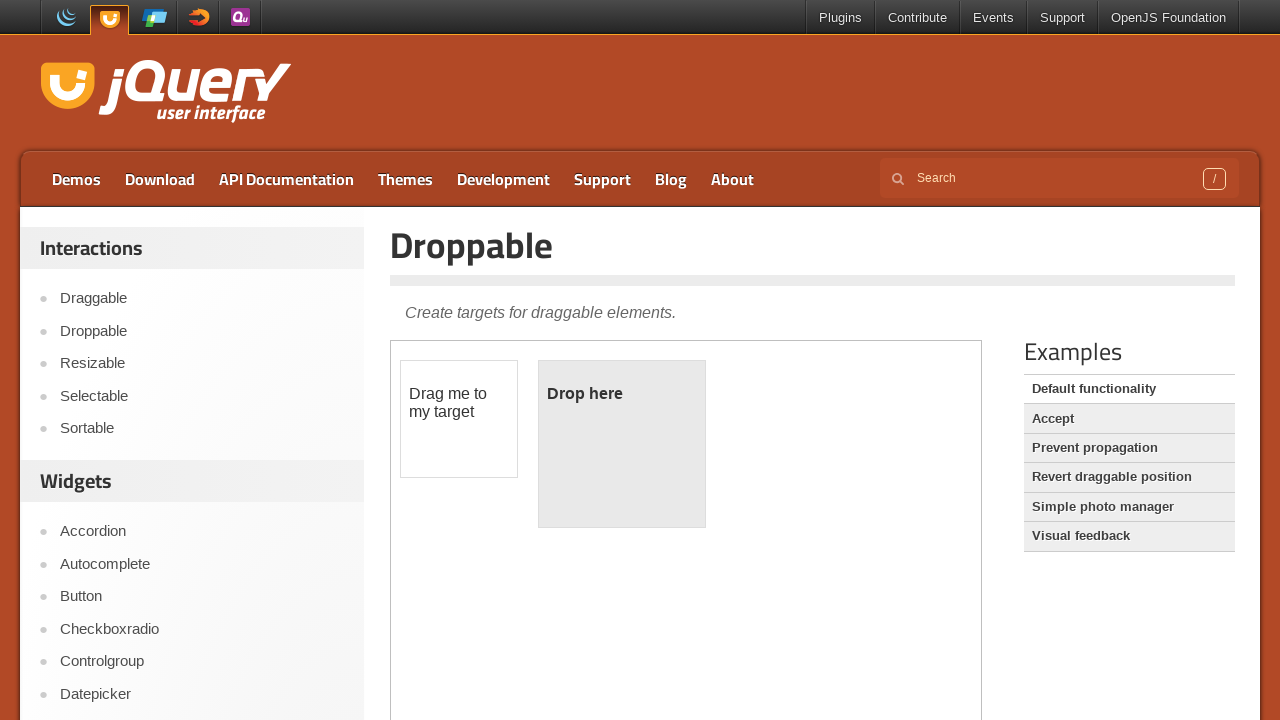

Pressed mouse button down to start drag at (459, 419)
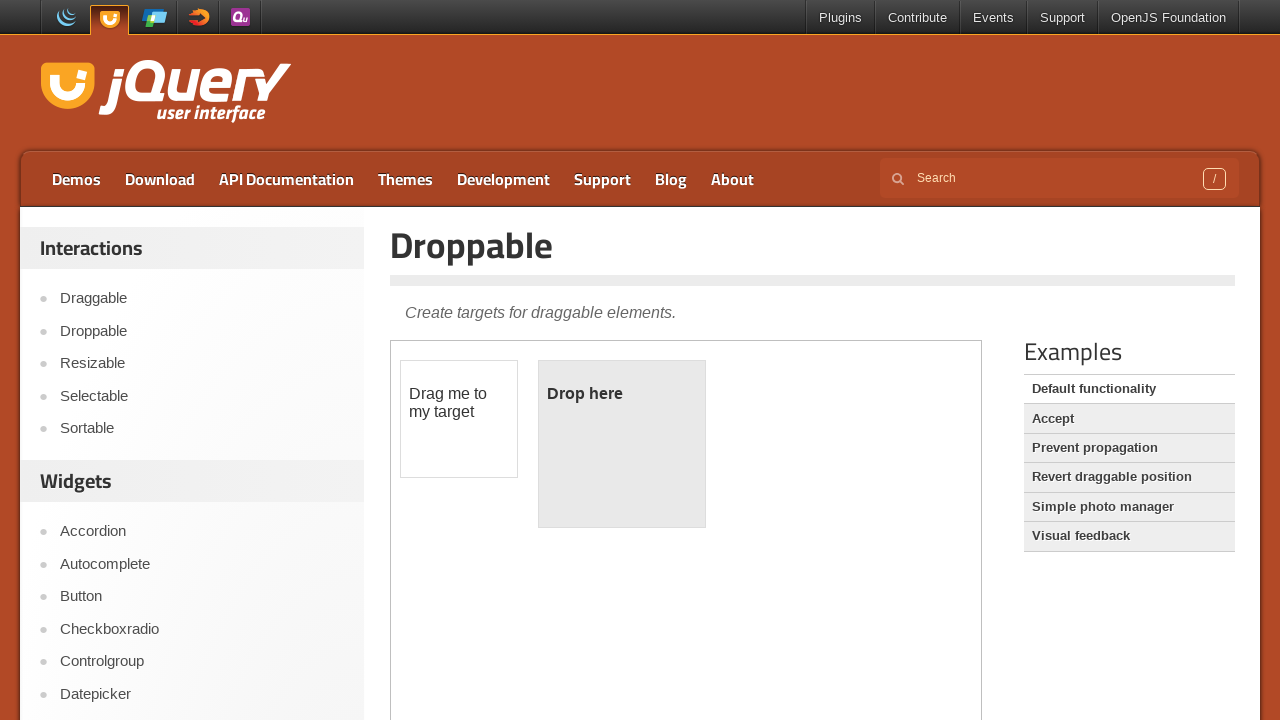

Moved mouse to target offset position (430px right, 30px down) at (830, 390)
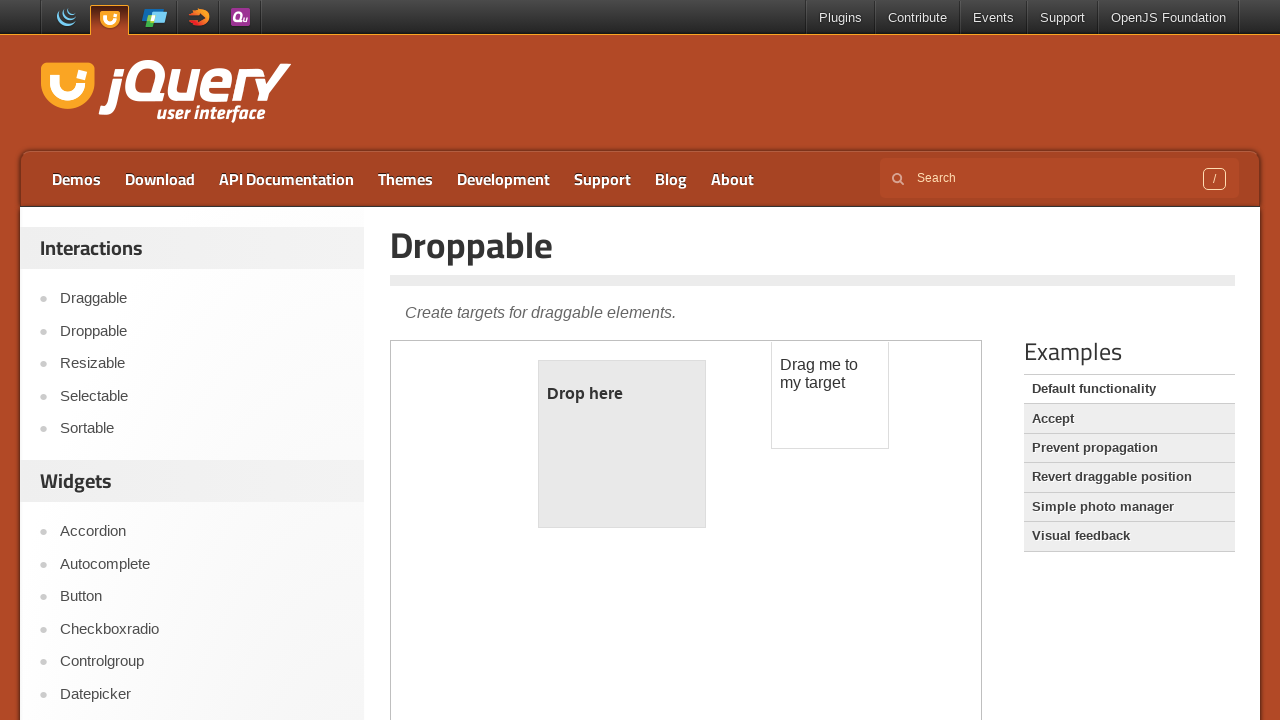

Released mouse button to complete drag operation at (830, 390)
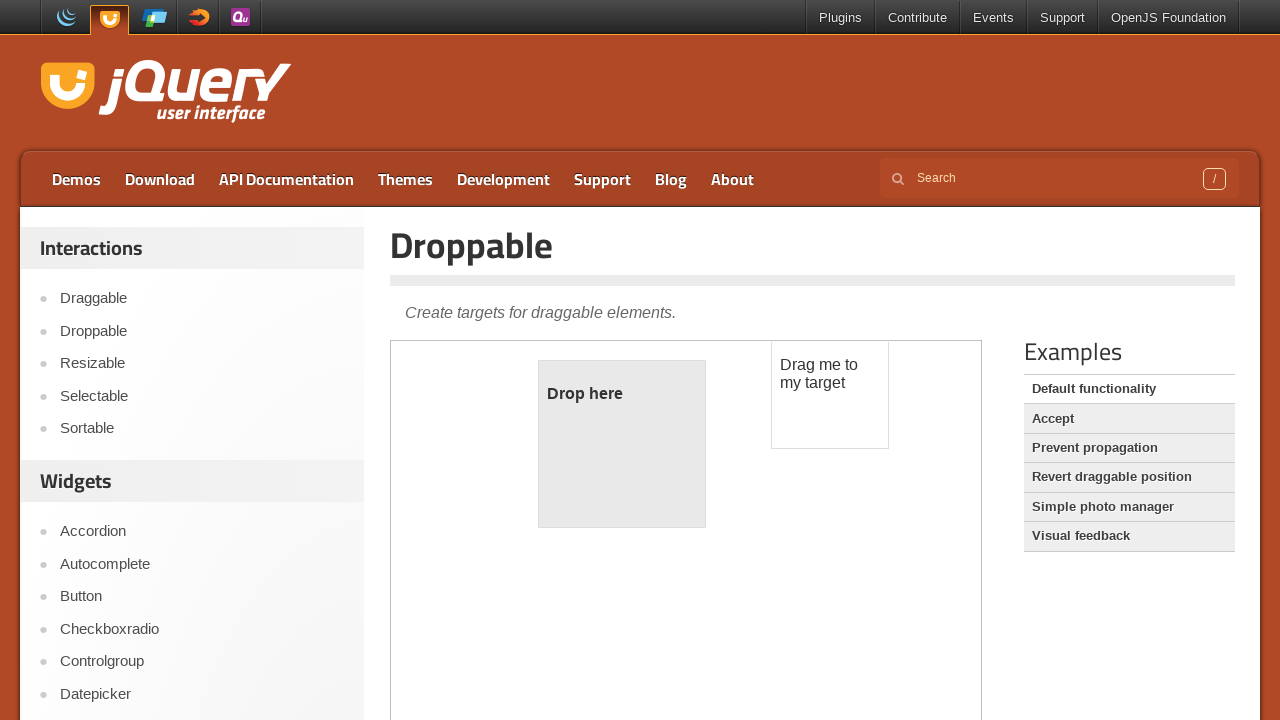

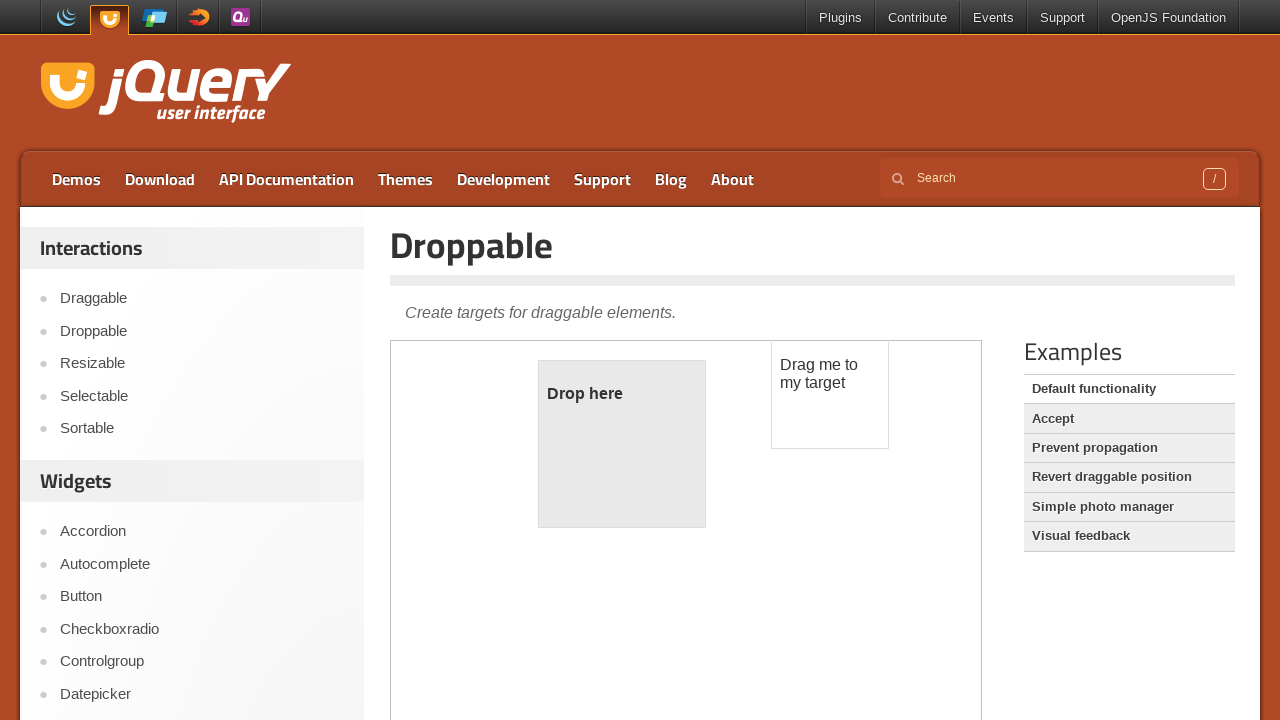